Tests the search functionality on Python.org by entering a search term and submitting the search form

Starting URL: https://www.python.org/

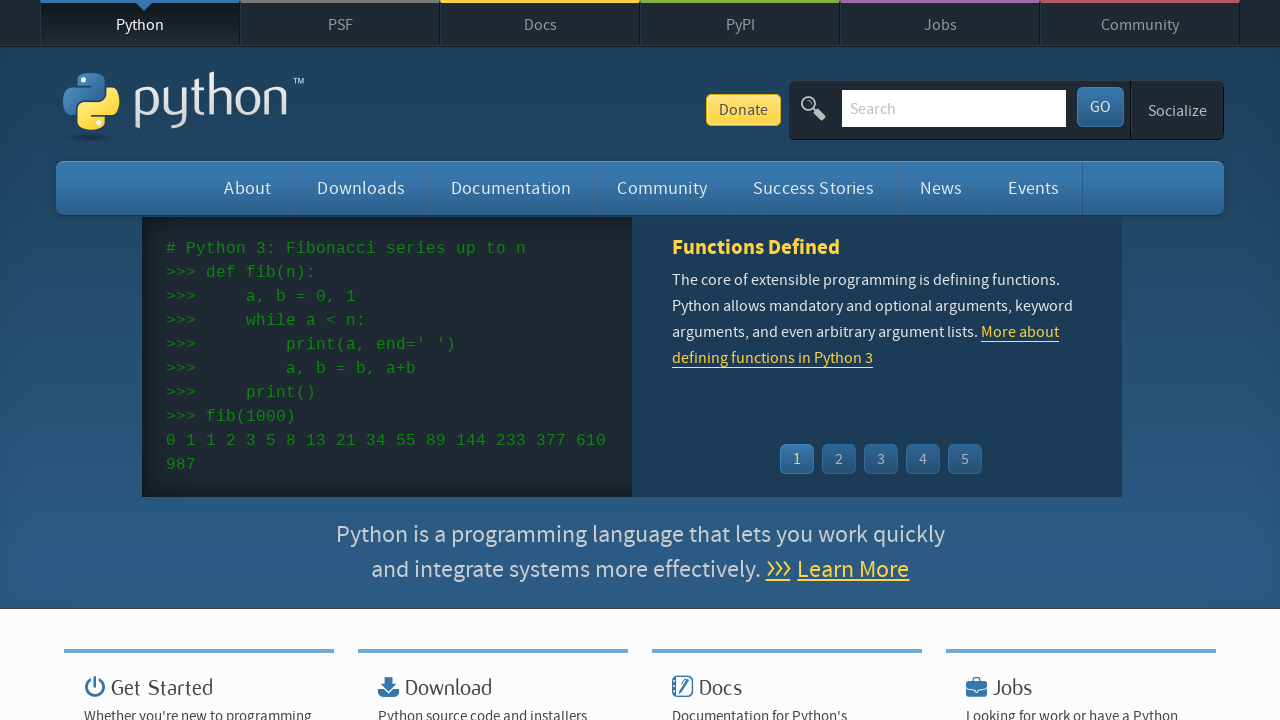

Cleared the search field on #id-search-field
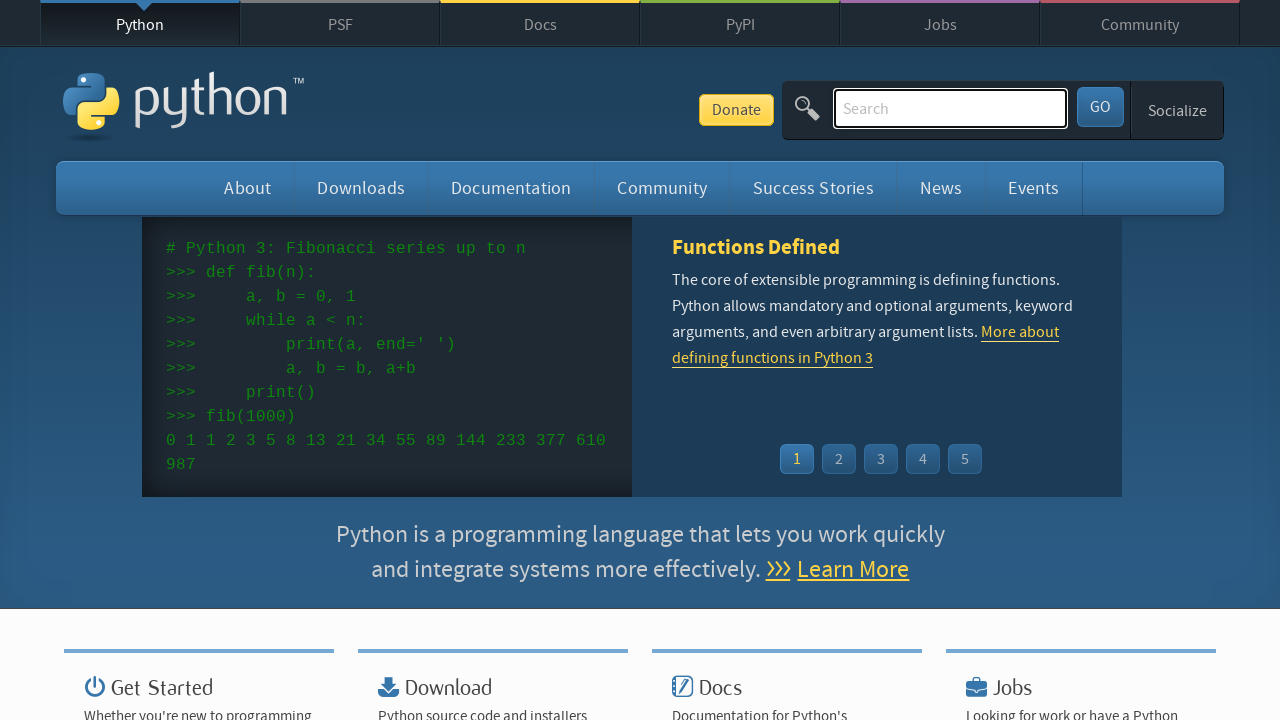

Filled search field with 'lists' on #id-search-field
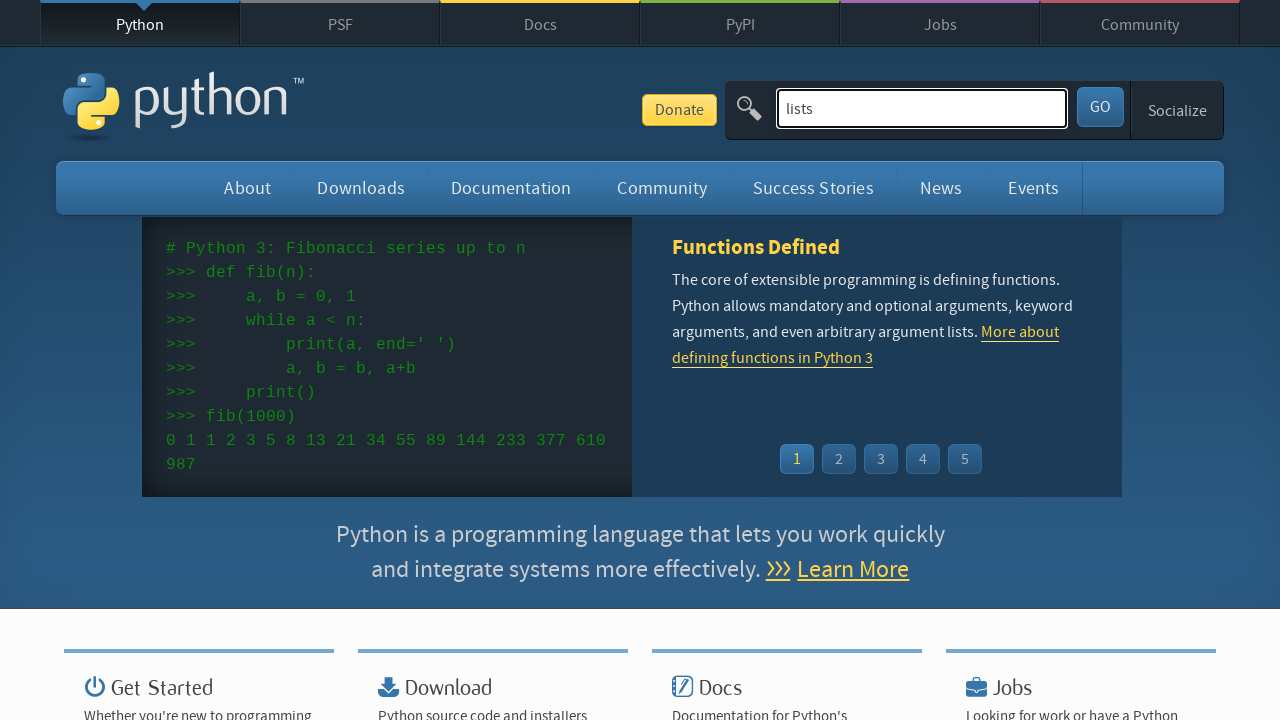

Pressed Enter to submit the search form on #id-search-field
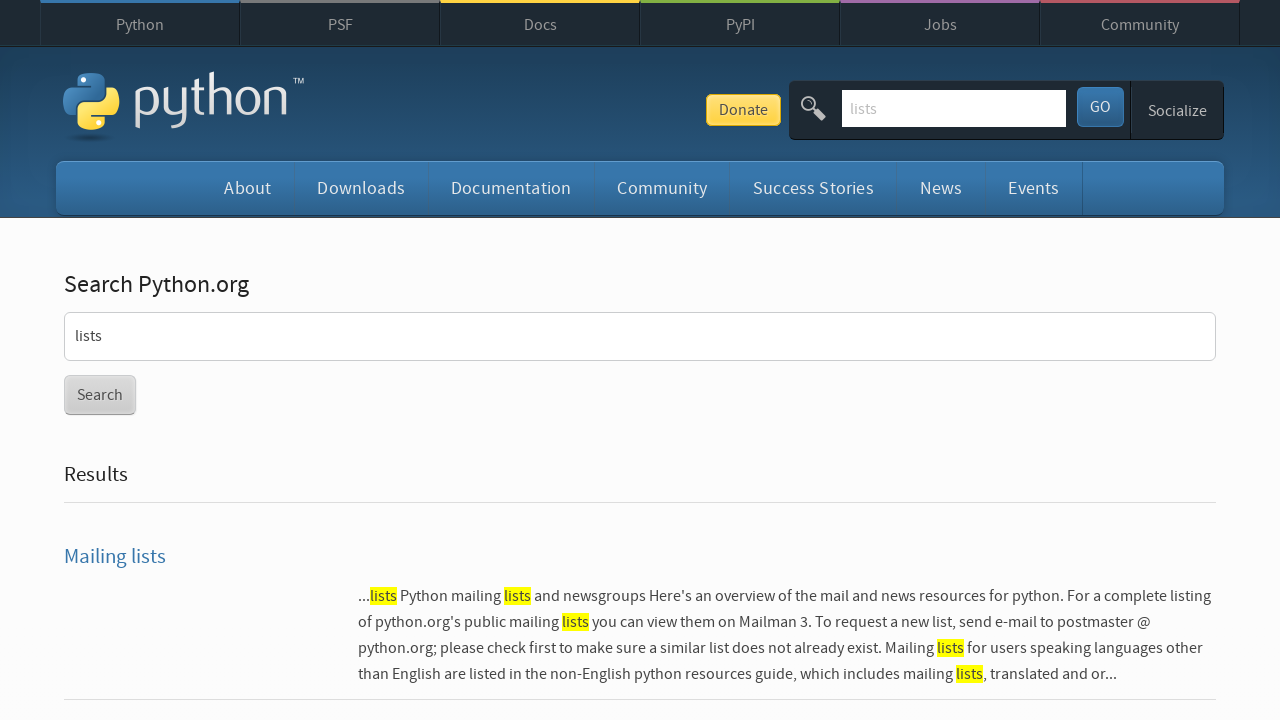

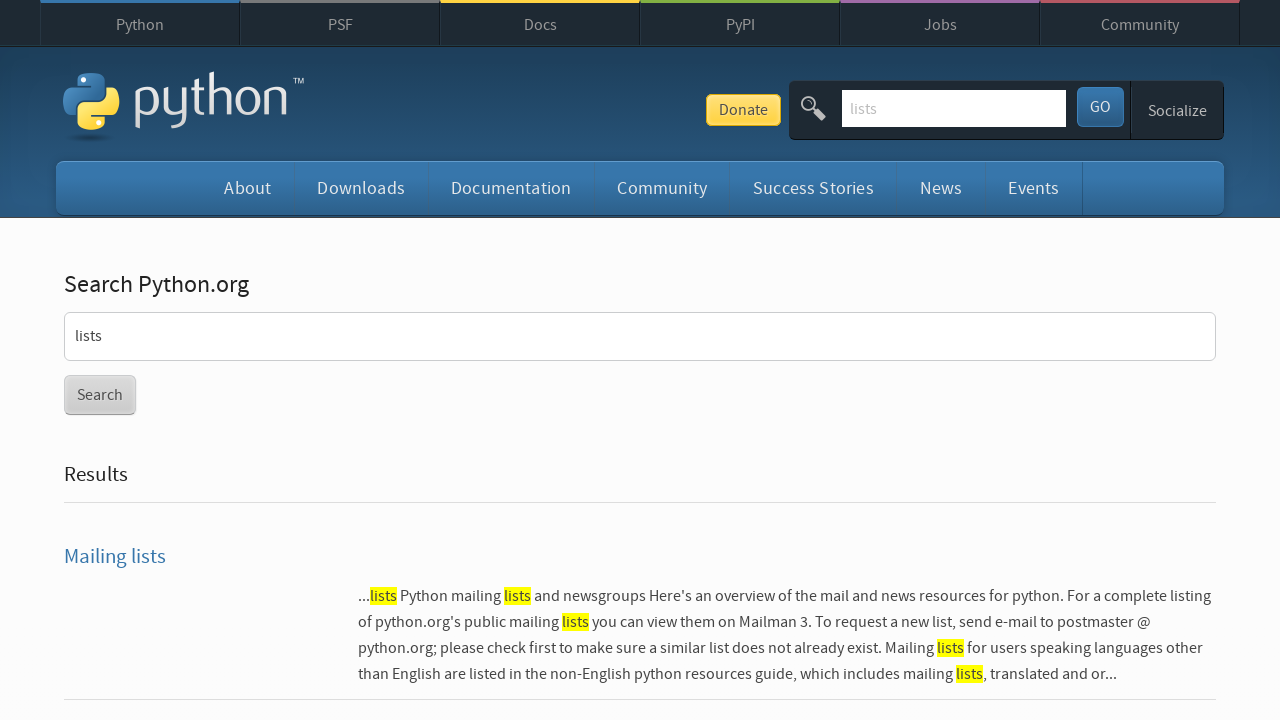